Navigates to text-compare.com and verifies the page title

Starting URL: https://text-compare.com/

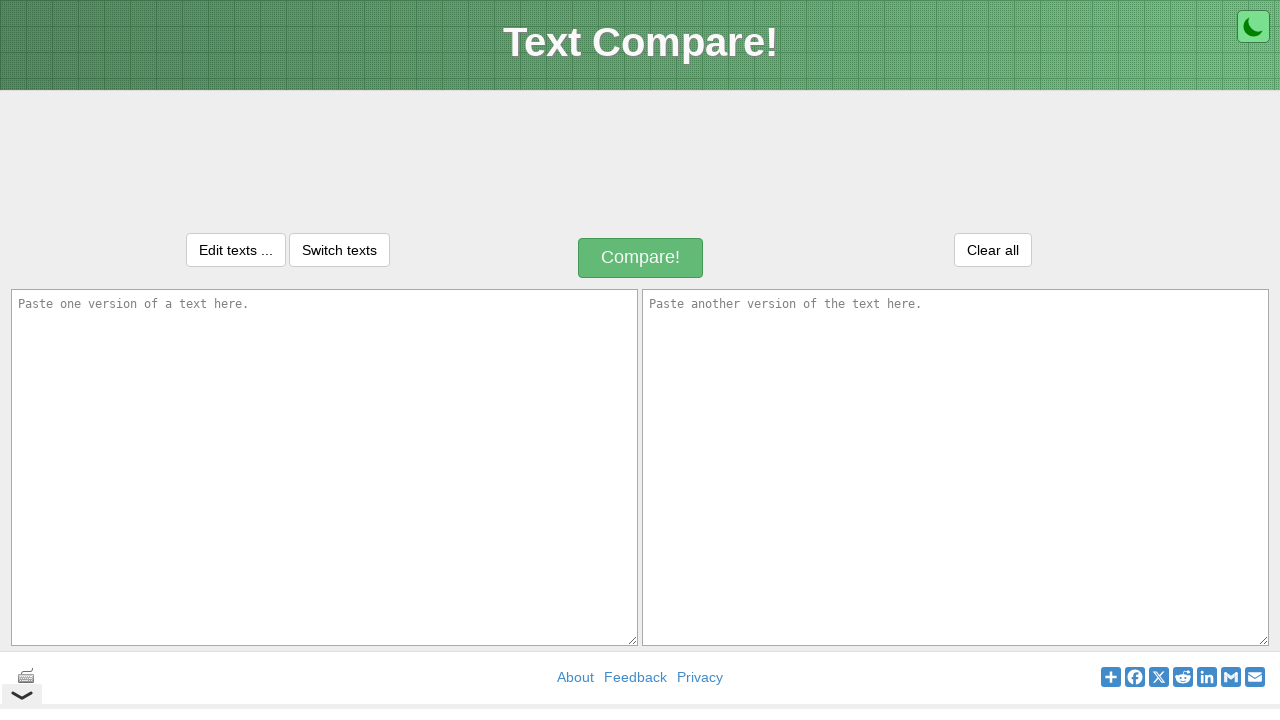

Retrieved page title
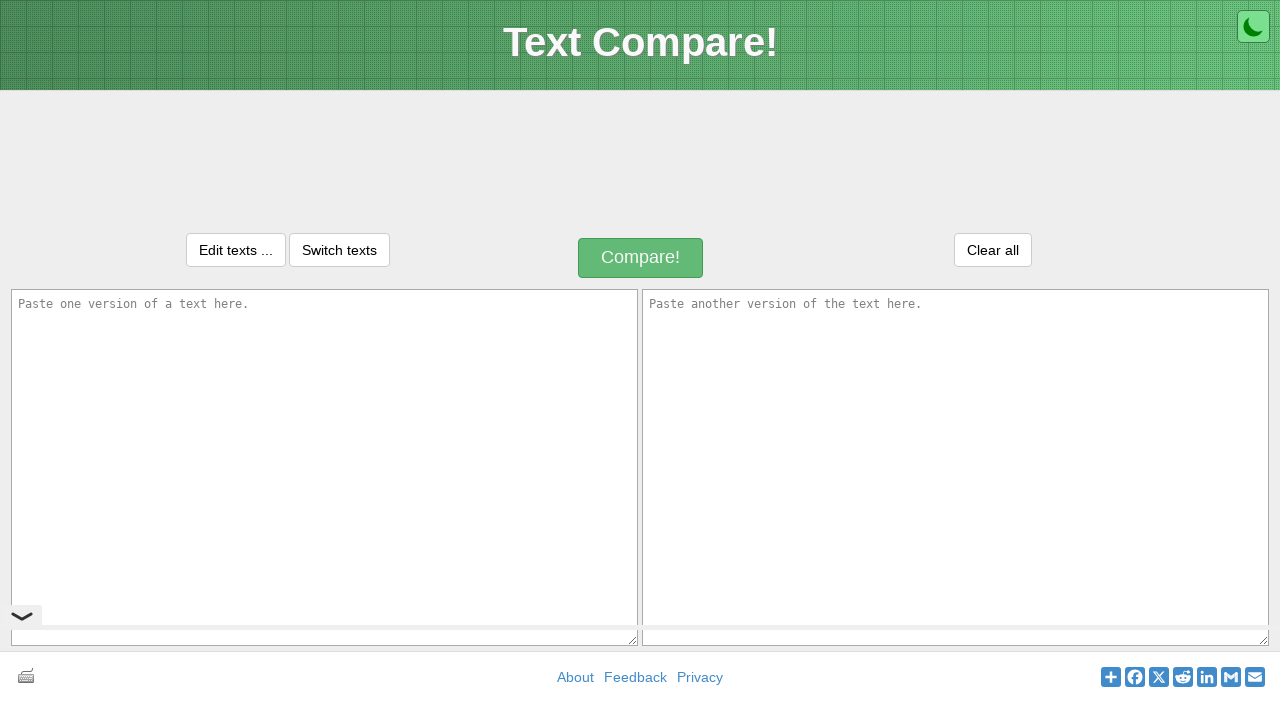

Title verification failed: expected 'Let's Shop' but got 'Text Compare! - Find differences between two text files'
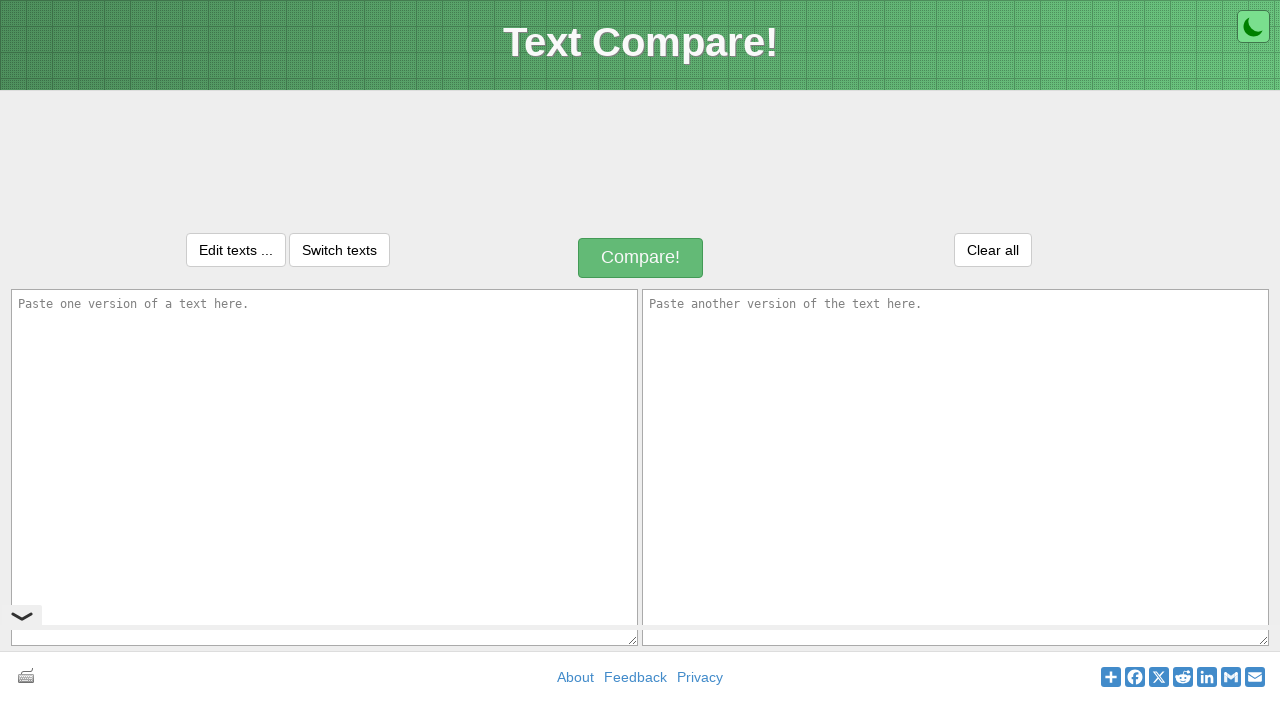

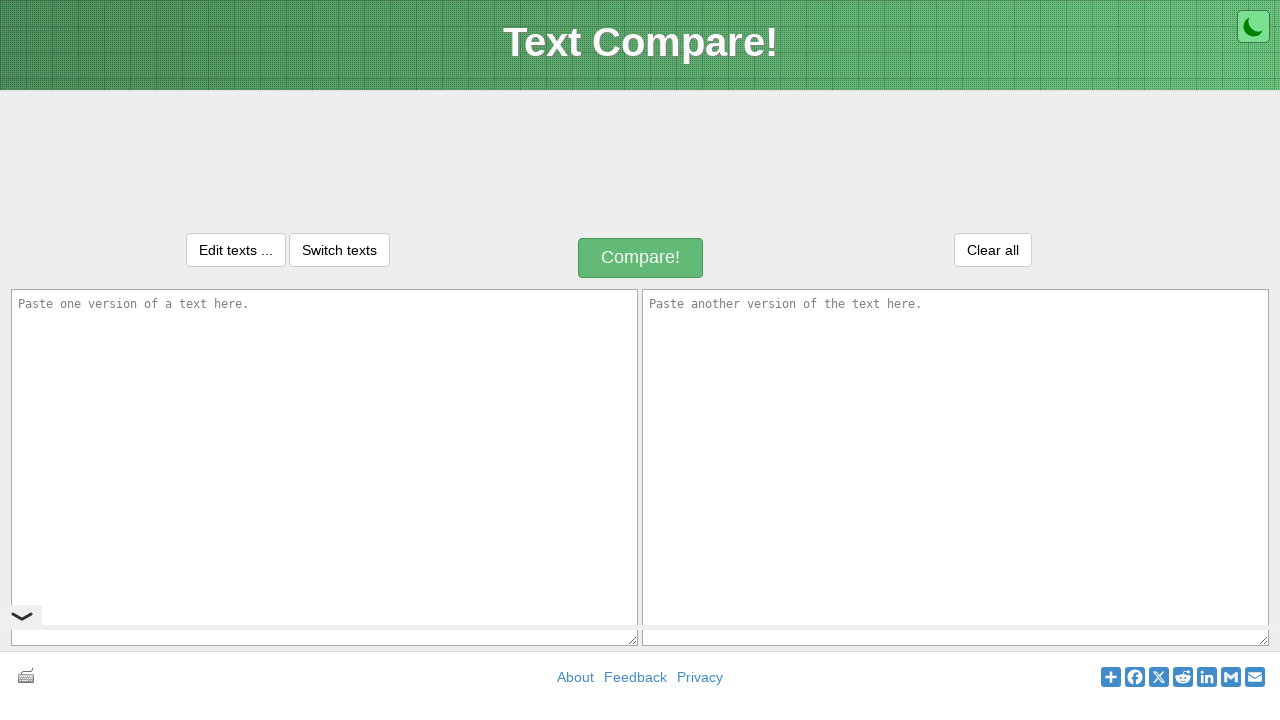